Tests a registration form by filling in first name, last name, email, selecting dropdown options for course and batch month, selecting a radio button, and submitting the form.

Starting URL: https://codenboxautomationlab.com/registration-form/

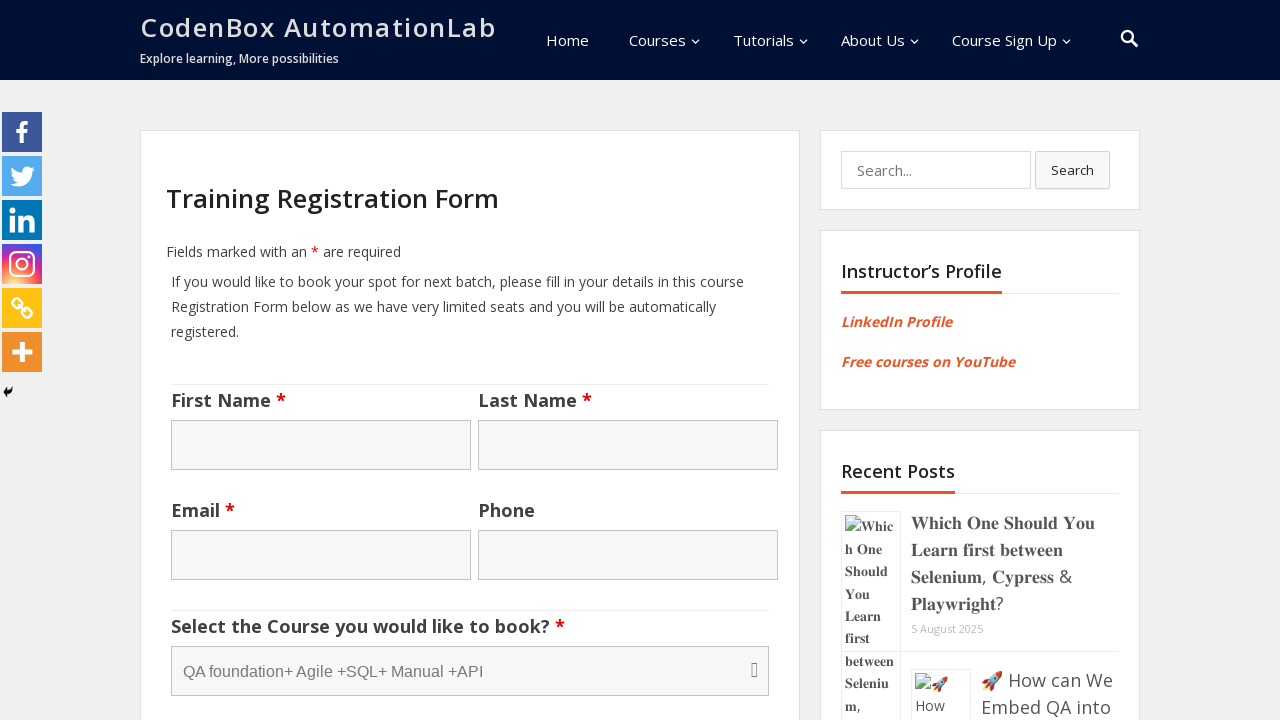

Filled first name field with 'John' on #nf-field-17
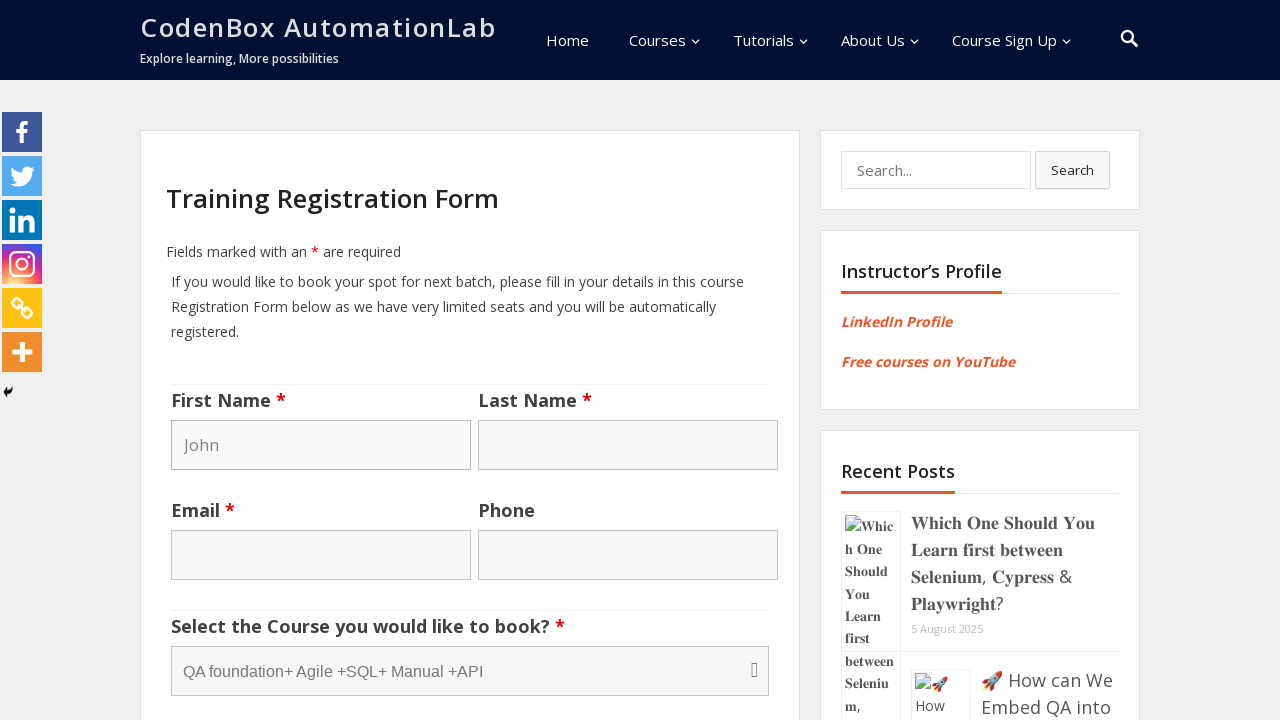

Filled last name field with 'Smith' on #nf-field-18
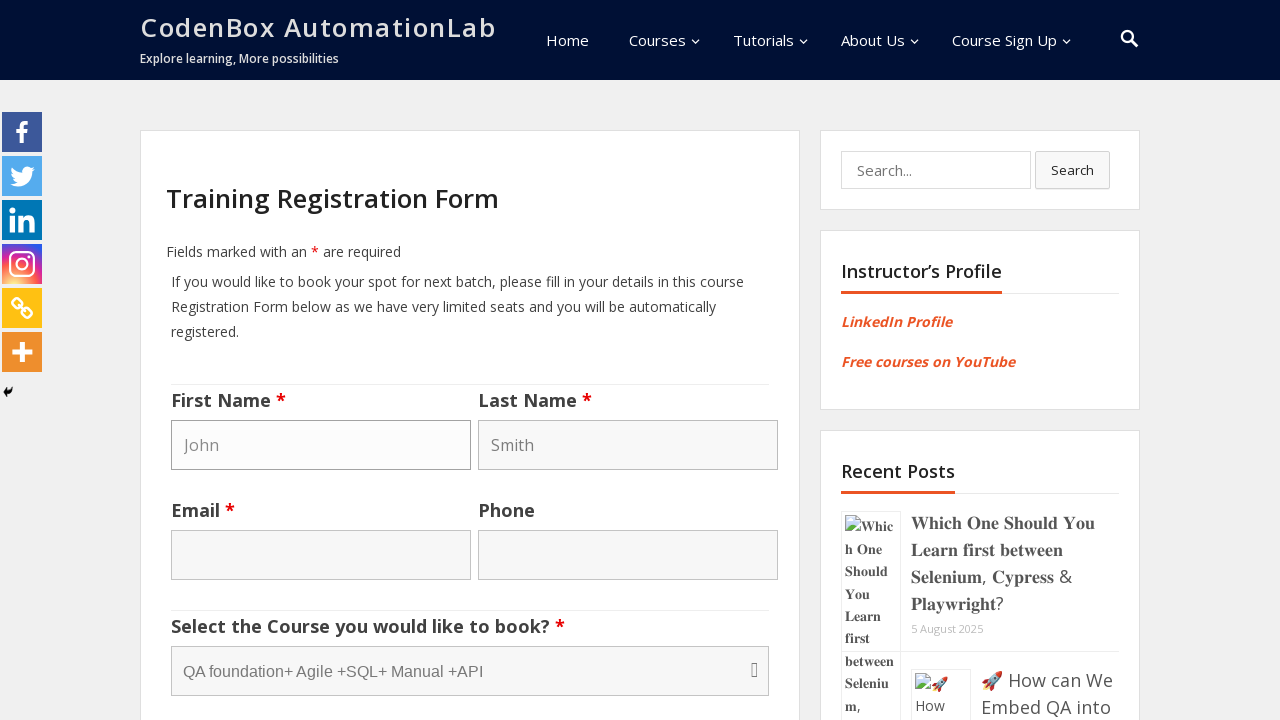

Filled email field with 'johnsmith2024@gmail.com' on #nf-field-19
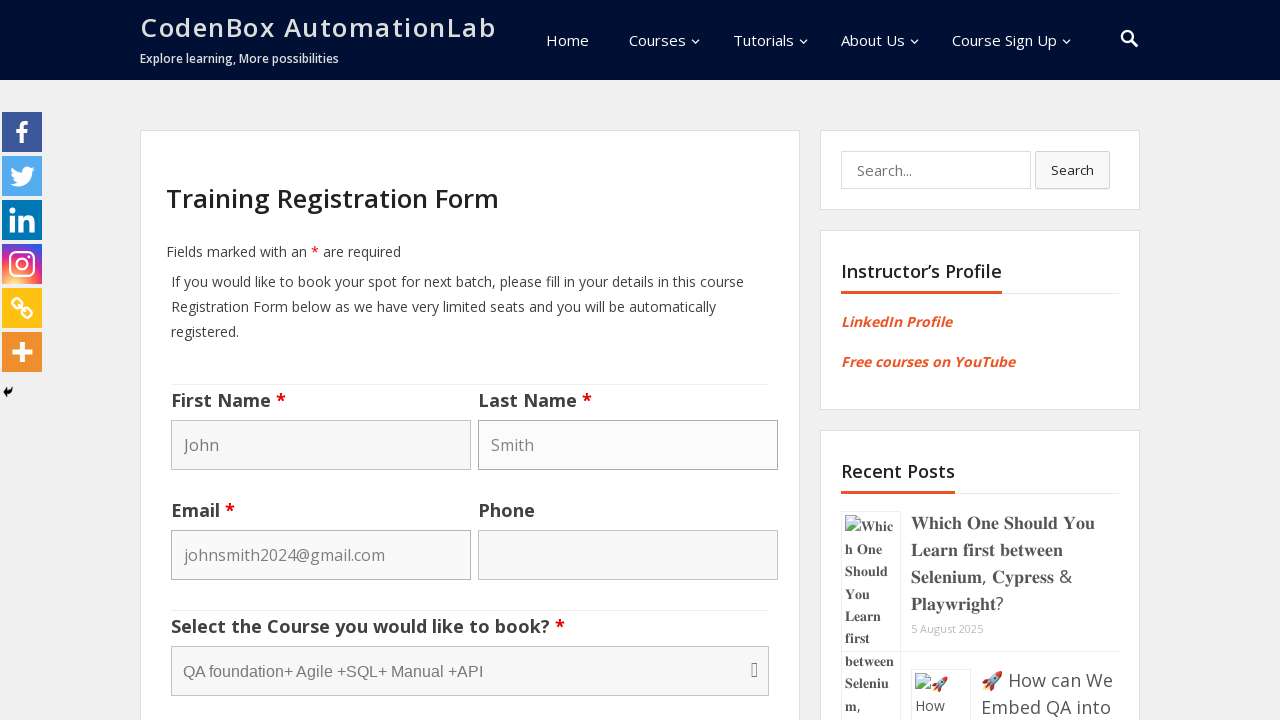

Selected 'Selenium Automation' from course dropdown on #nf-field-22
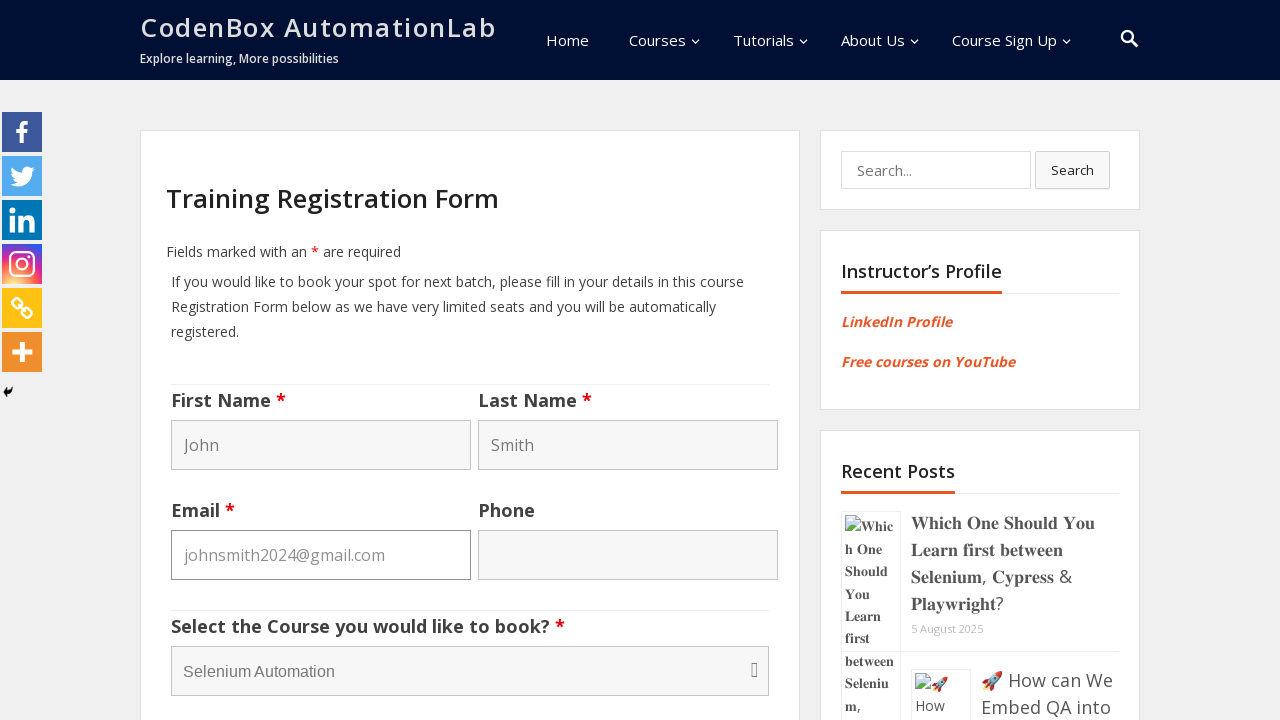

Selected 'November' from batch month dropdown on #nf-field-24
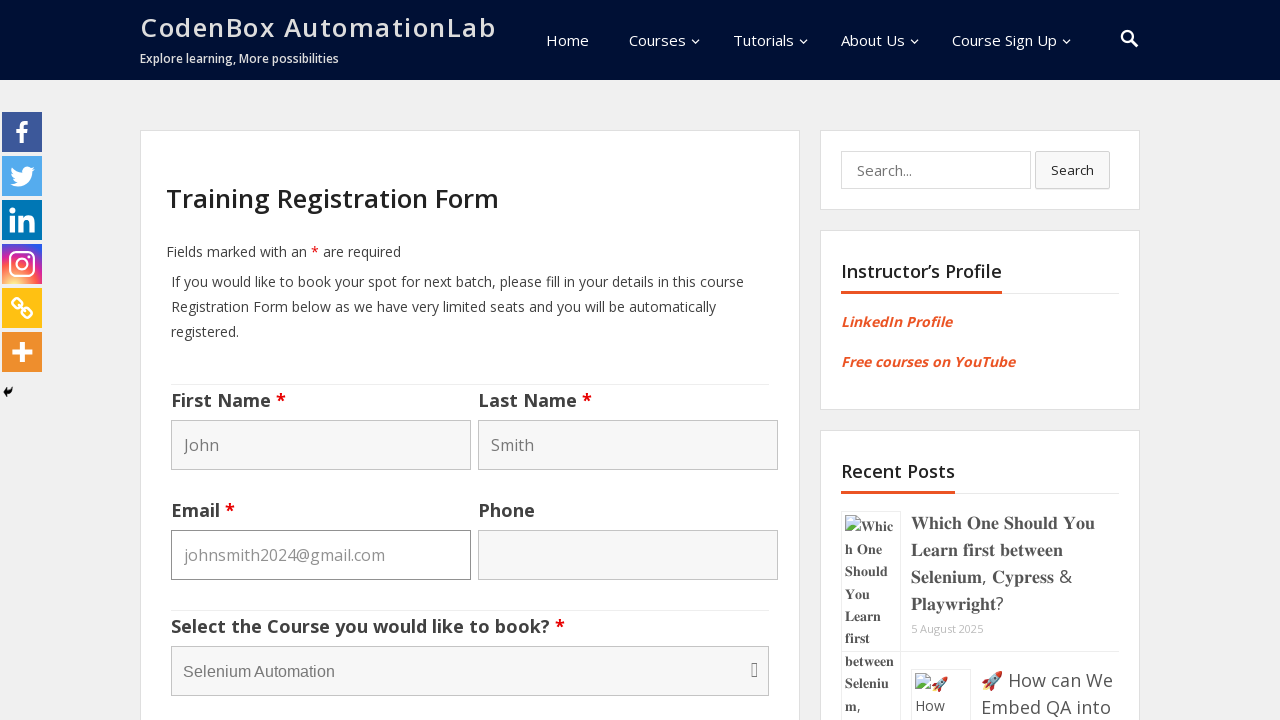

Selected radio button option at (332, 360) on #nf-label-class-field-23-1
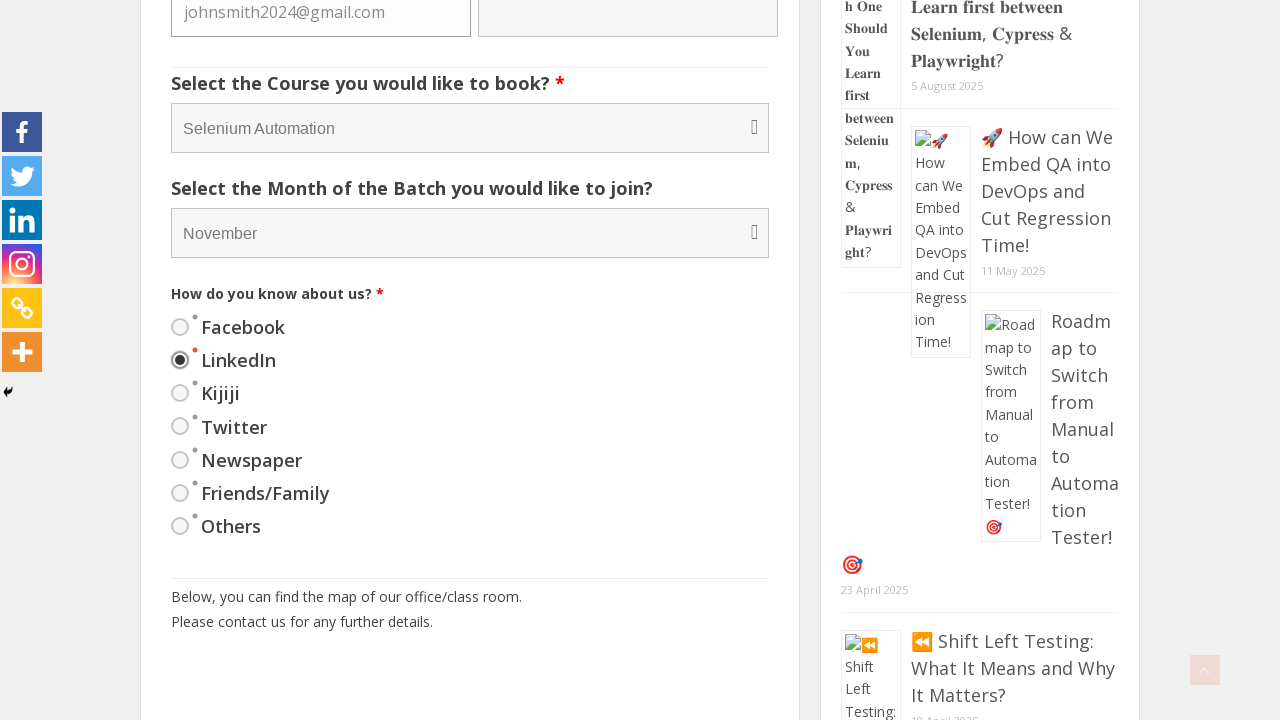

Clicked submit button to complete registration form at (214, 360) on #nf-field-15
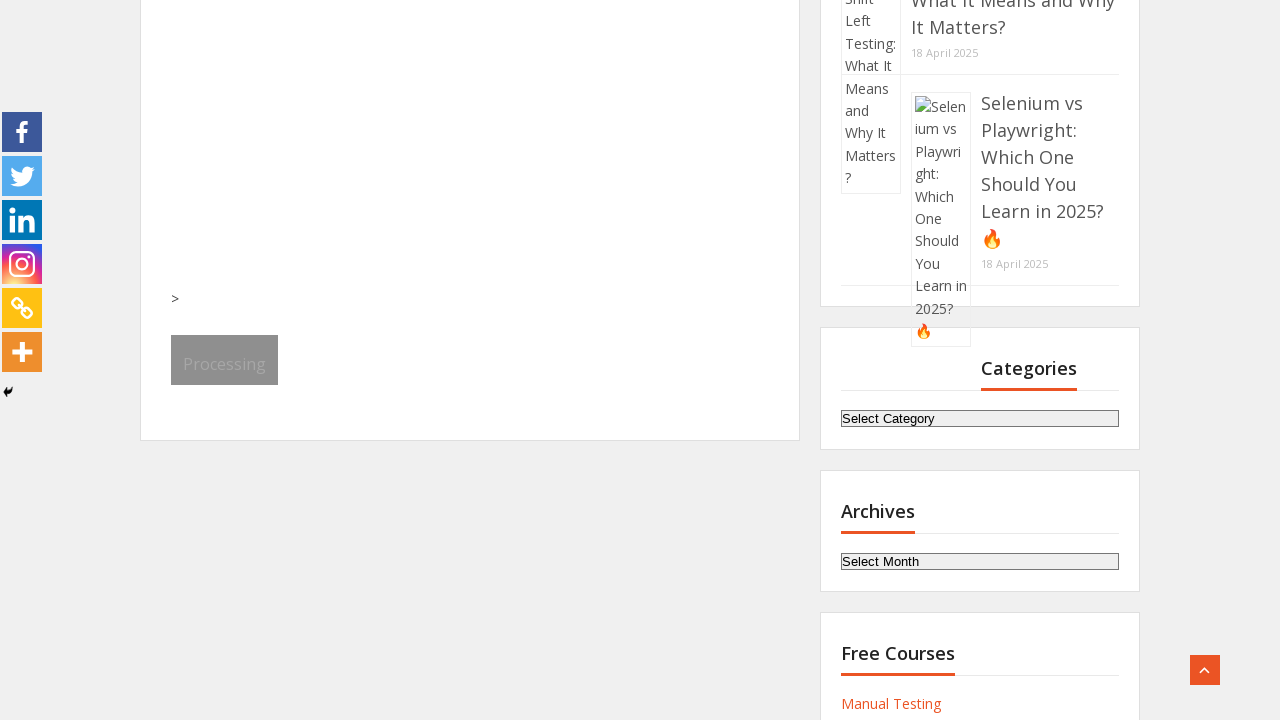

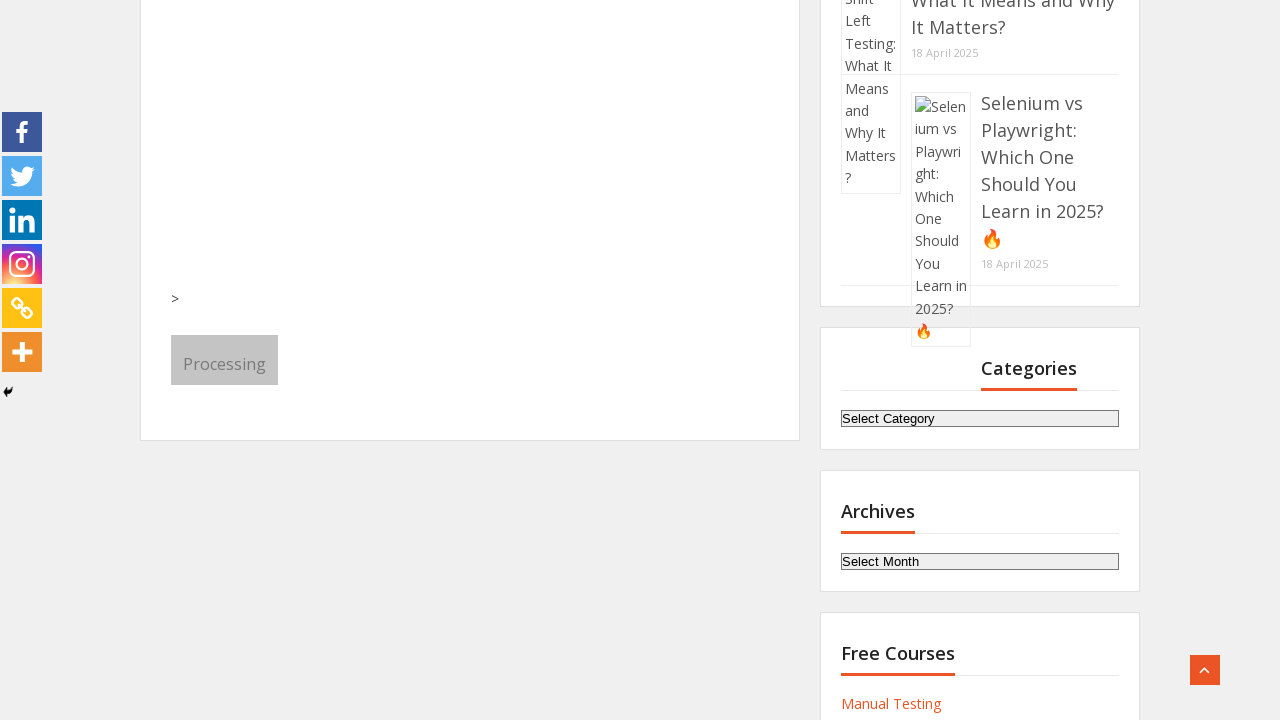